Navigates to a practice login page and verifies the page loads by checking the title

Starting URL: https://rahulshettyacademy.com/loginpagePractise/

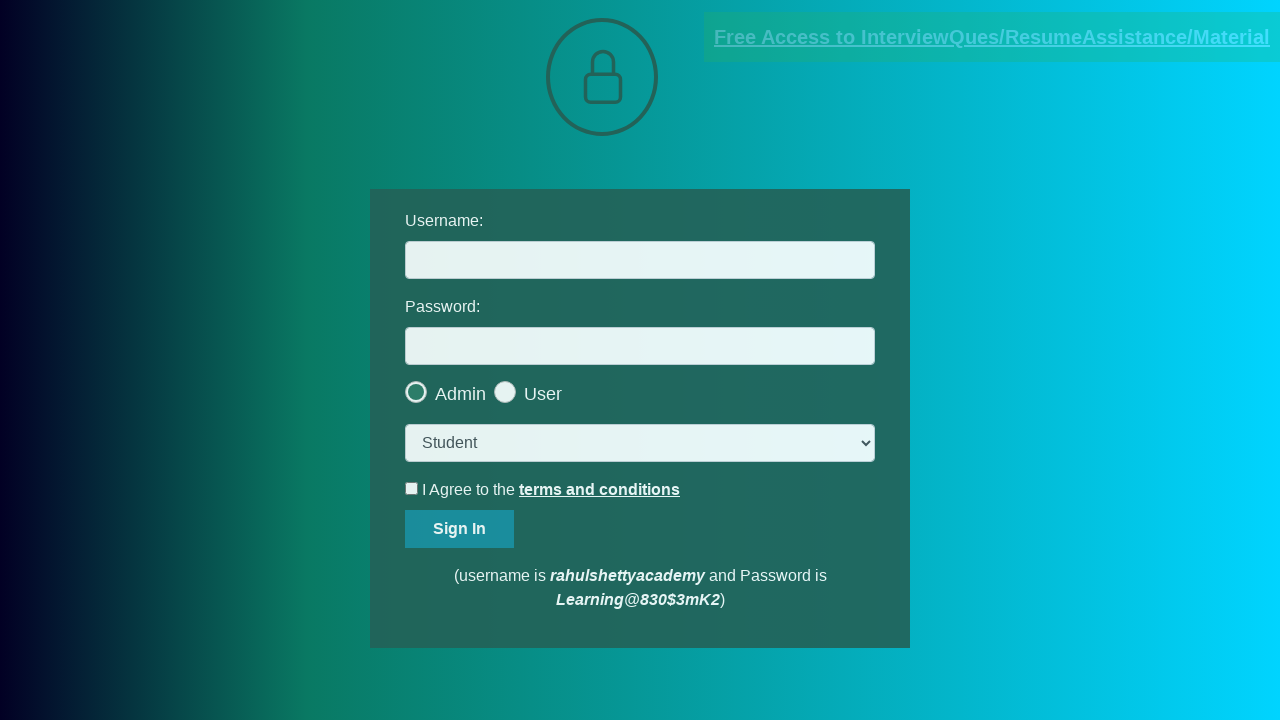

Waited for page to reach domcontentloaded state
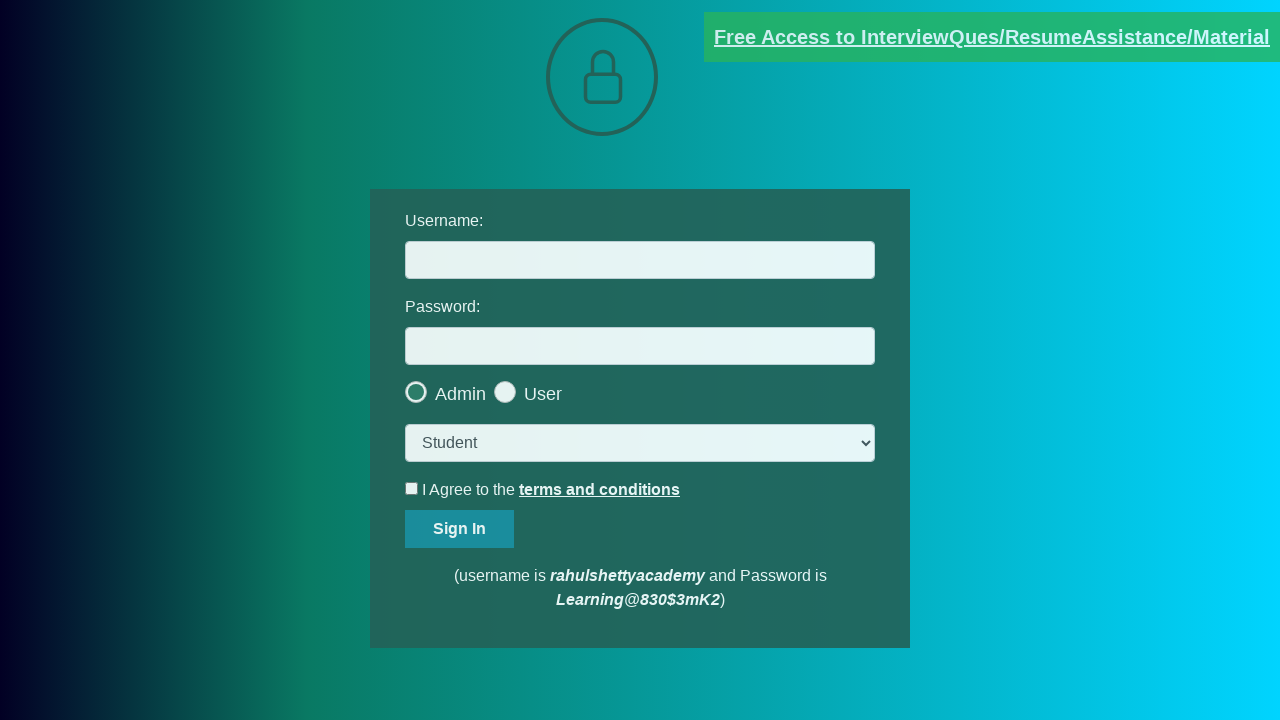

Retrieved page title: LoginPage Practise | Rahul Shetty Academy
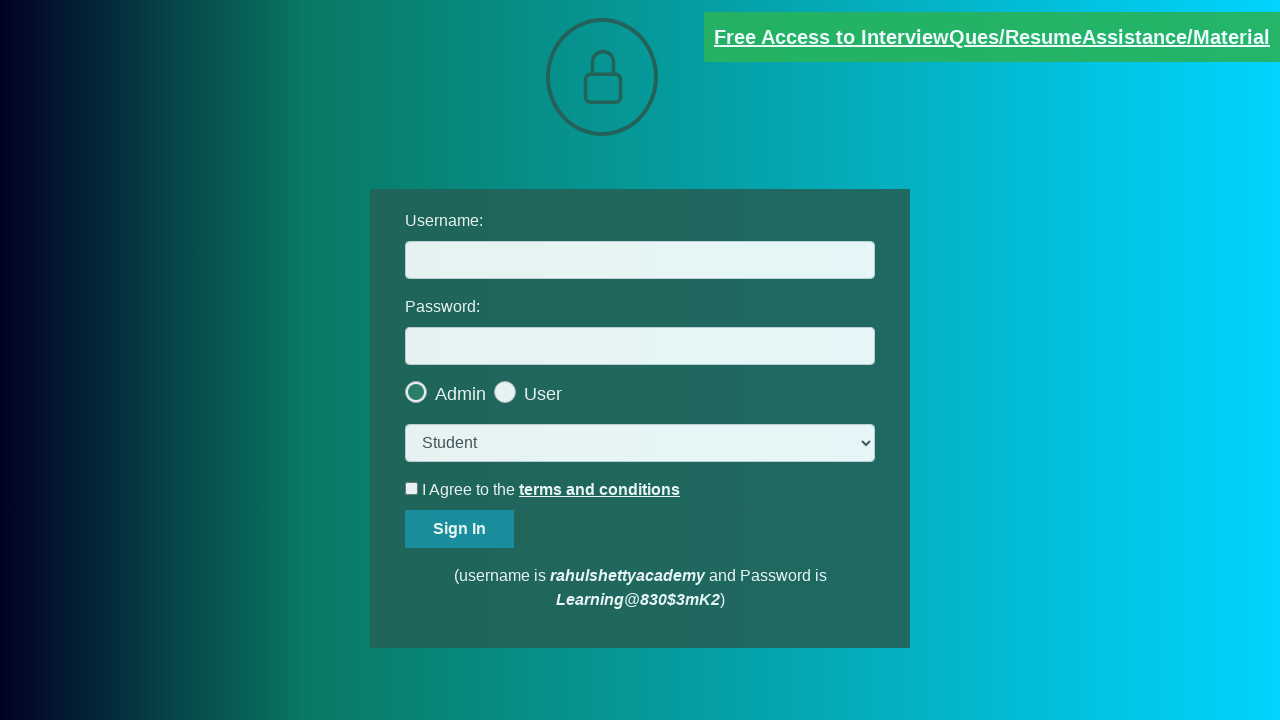

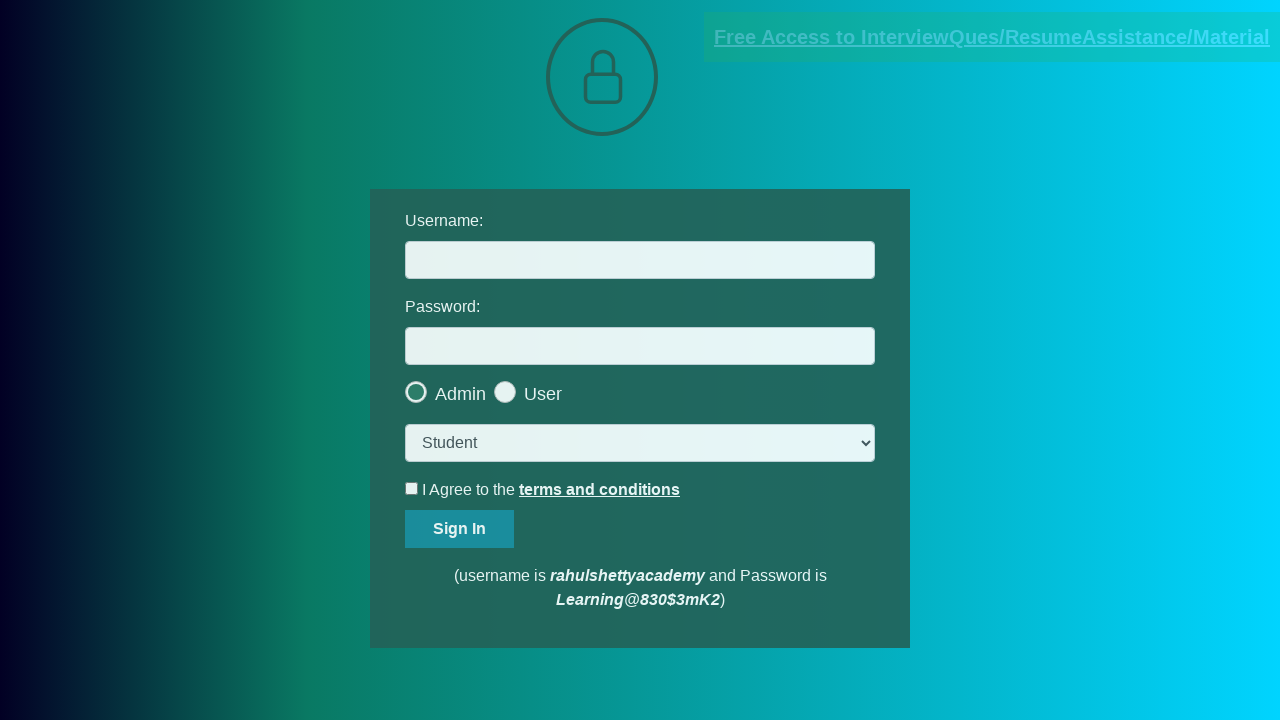